Tests dropdown selection functionality by selecting "Adobe Photoshop" from the Skills dropdown on a registration form

Starting URL: https://demo.automationtesting.in/Register.html

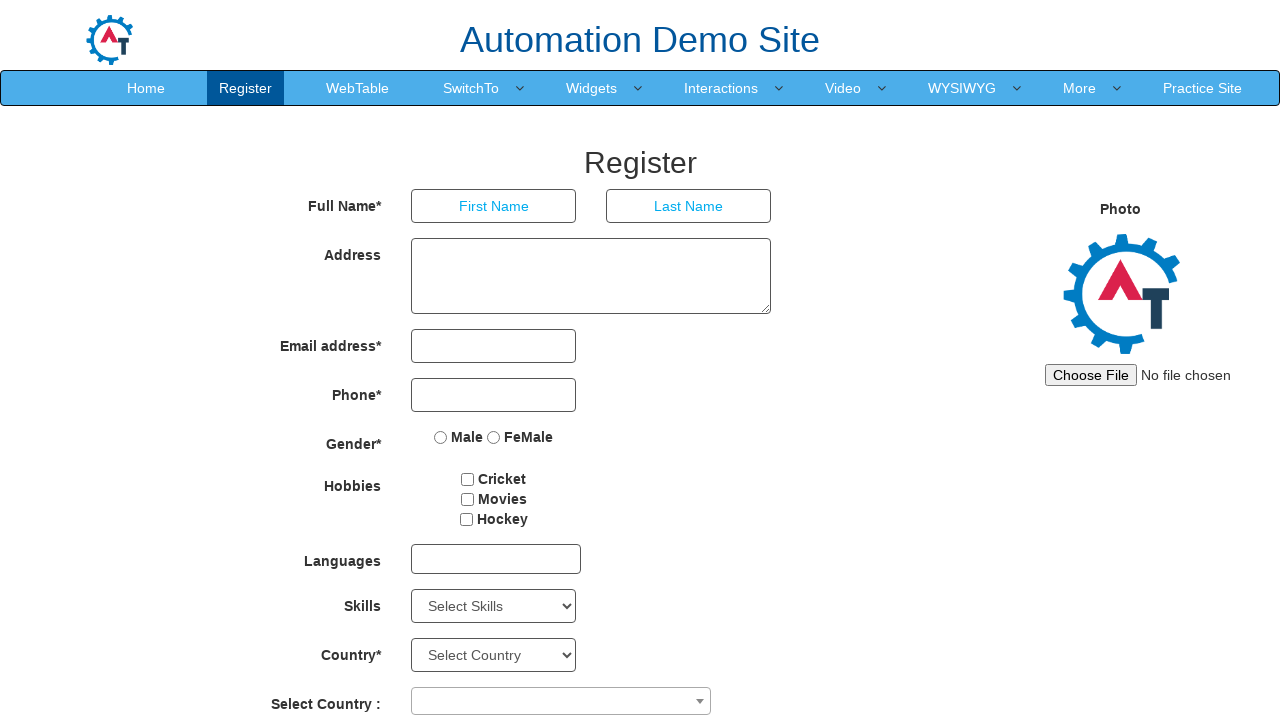

Navigated to registration form page
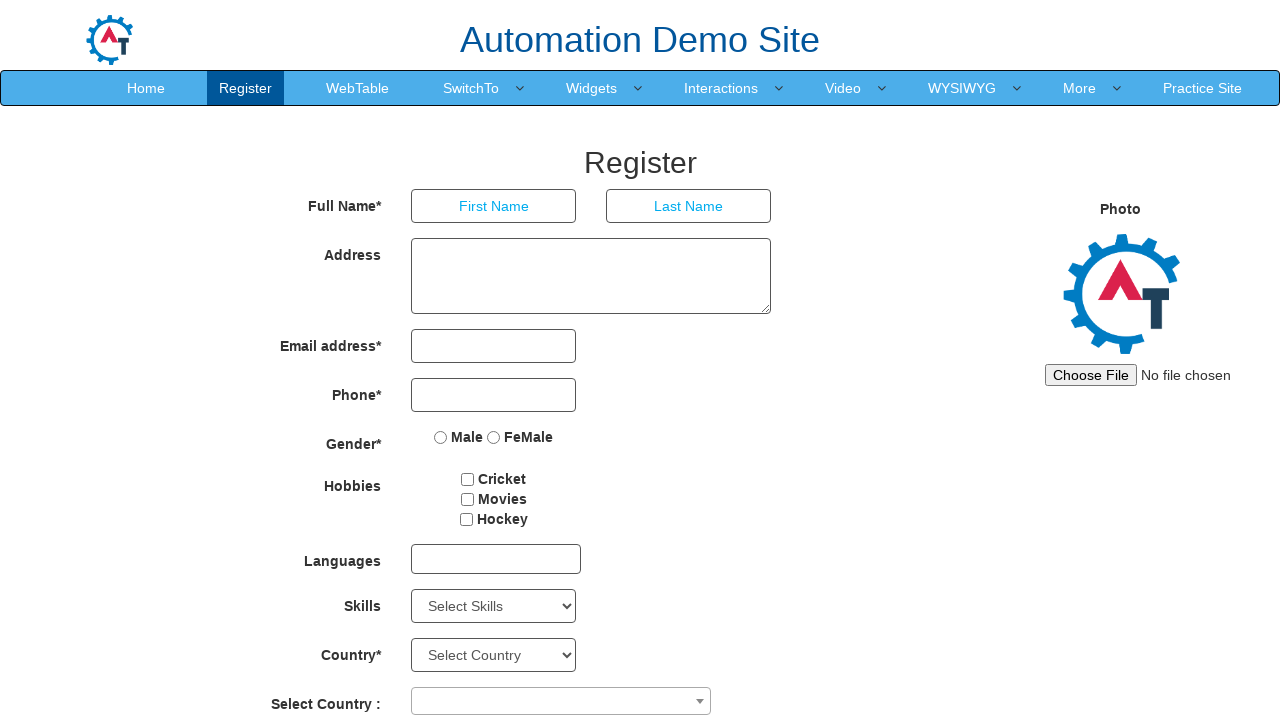

Selected 'Adobe Photoshop' from the Skills dropdown on //select[@id='Skills']
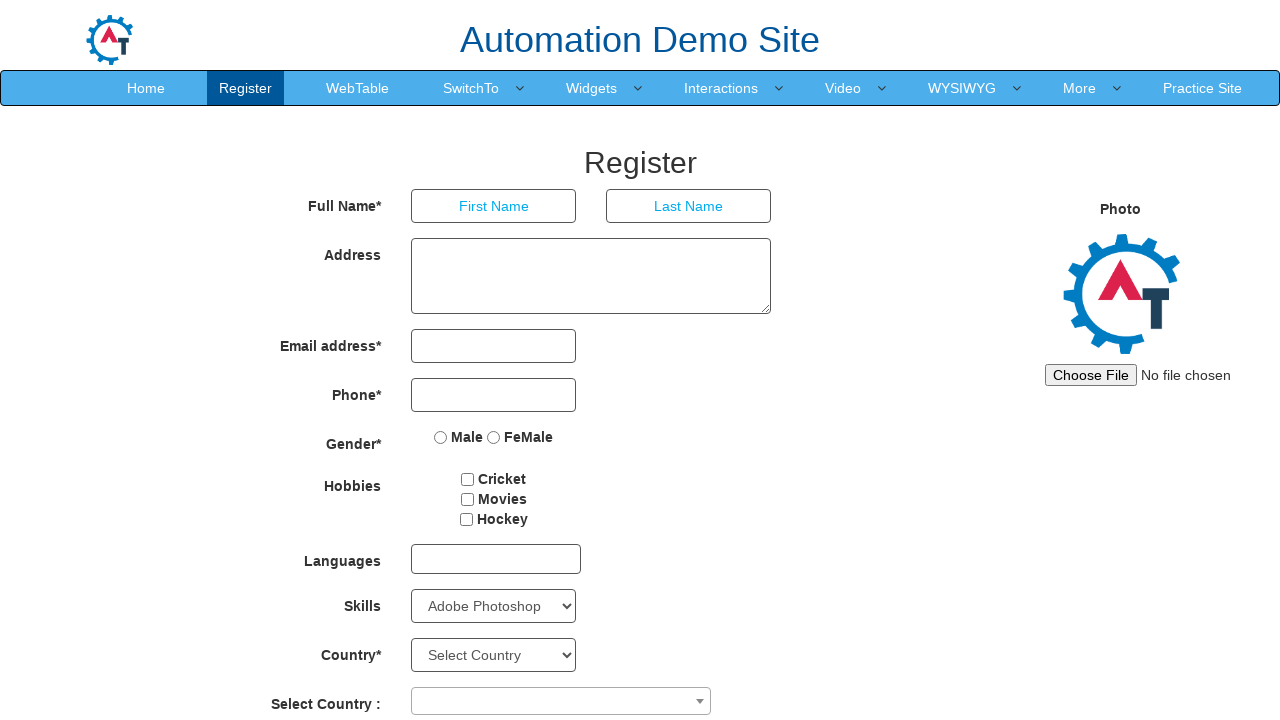

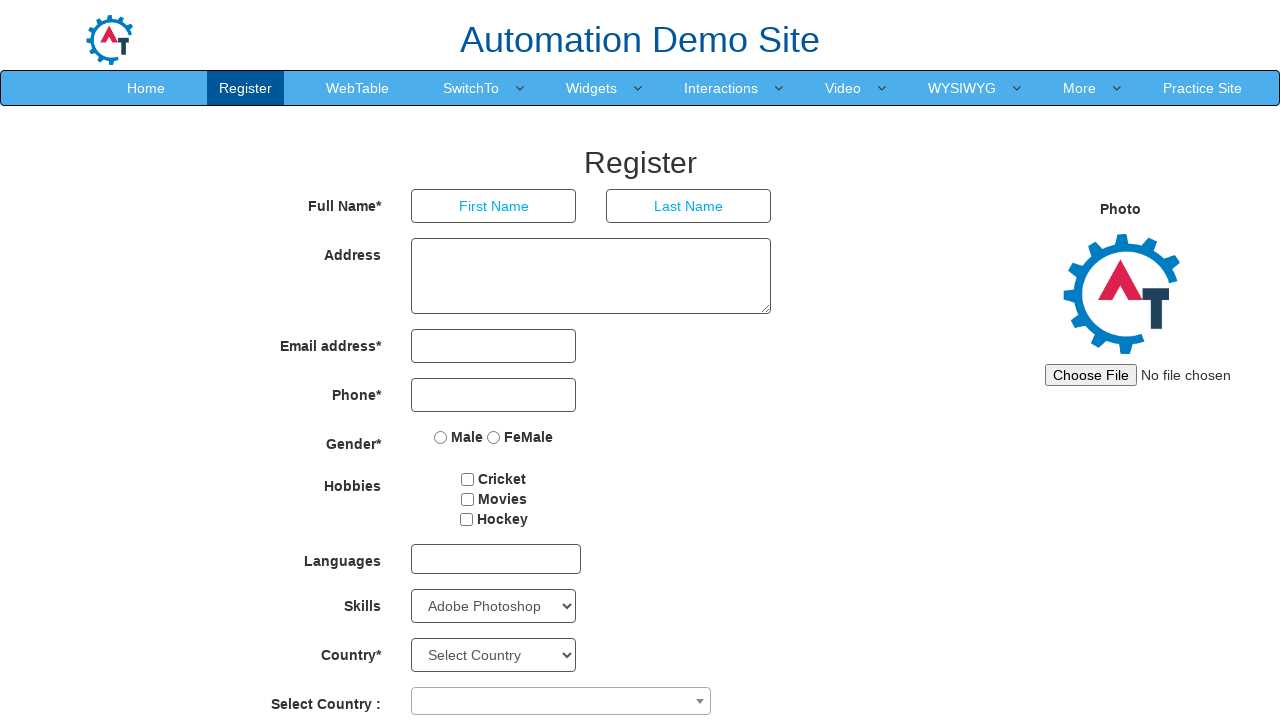